Tests alert functionality by entering a name in a text field, triggering an alert, and verifying the alert contains the entered name

Starting URL: https://rahulshettyacademy.com/AutomationPractice/

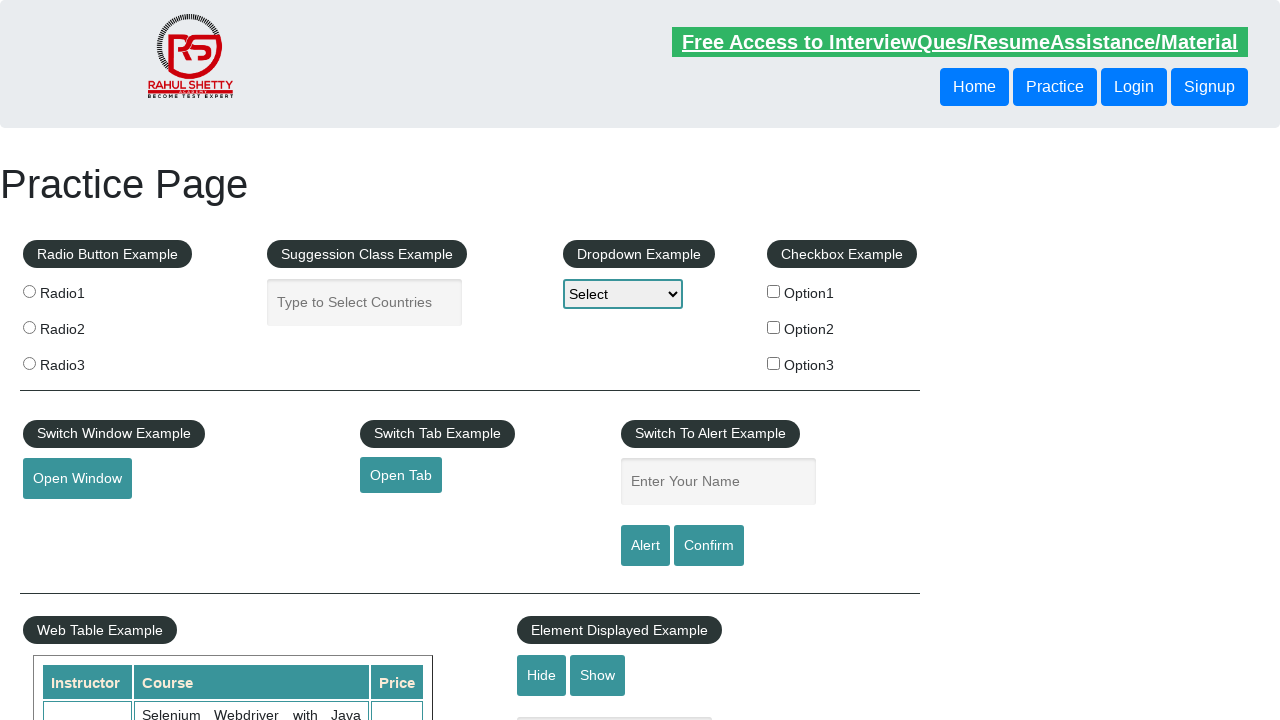

Entered 'faiz' in the name text field on #name
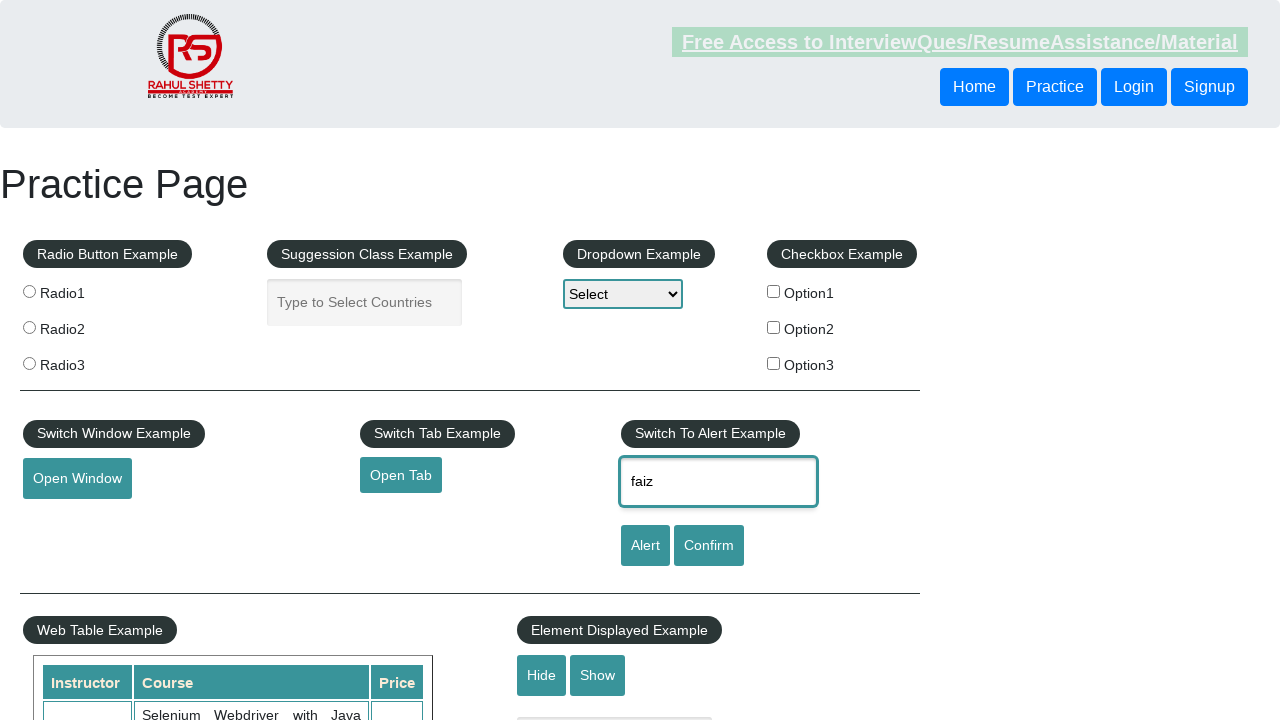

Clicked the alert button to trigger alert at (645, 546) on #alertbtn
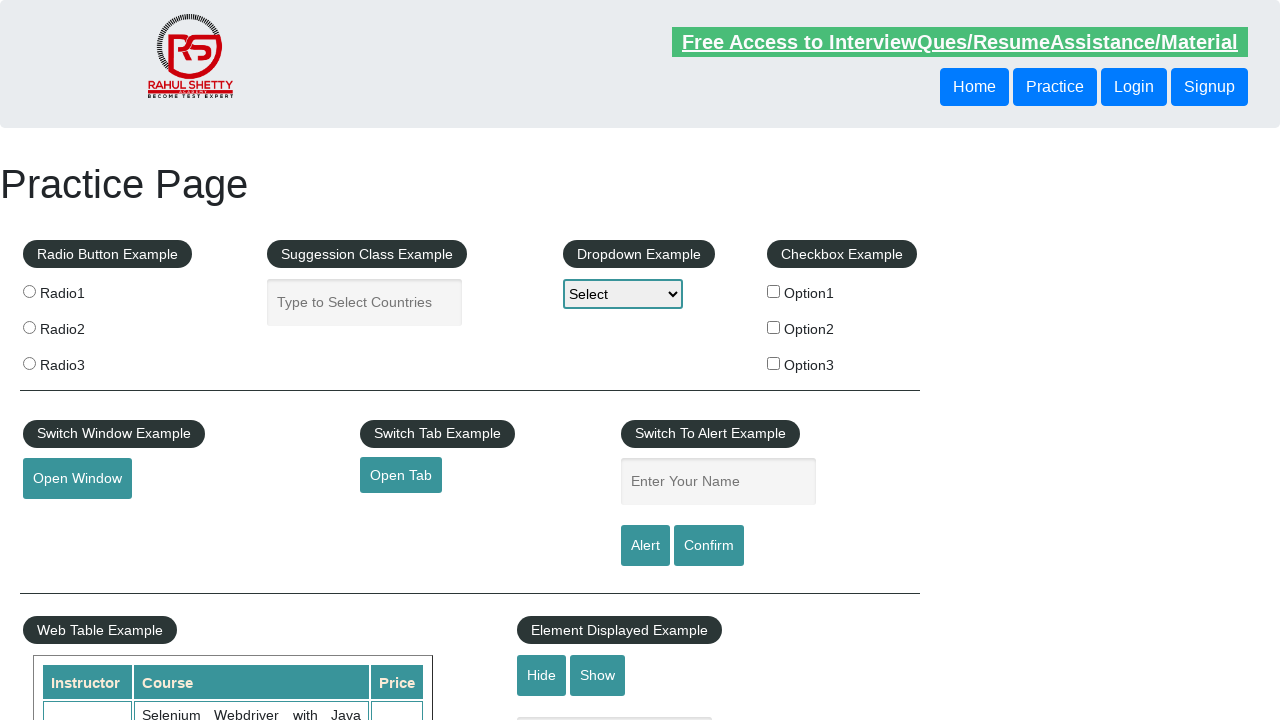

Set up dialog handler to accept alert
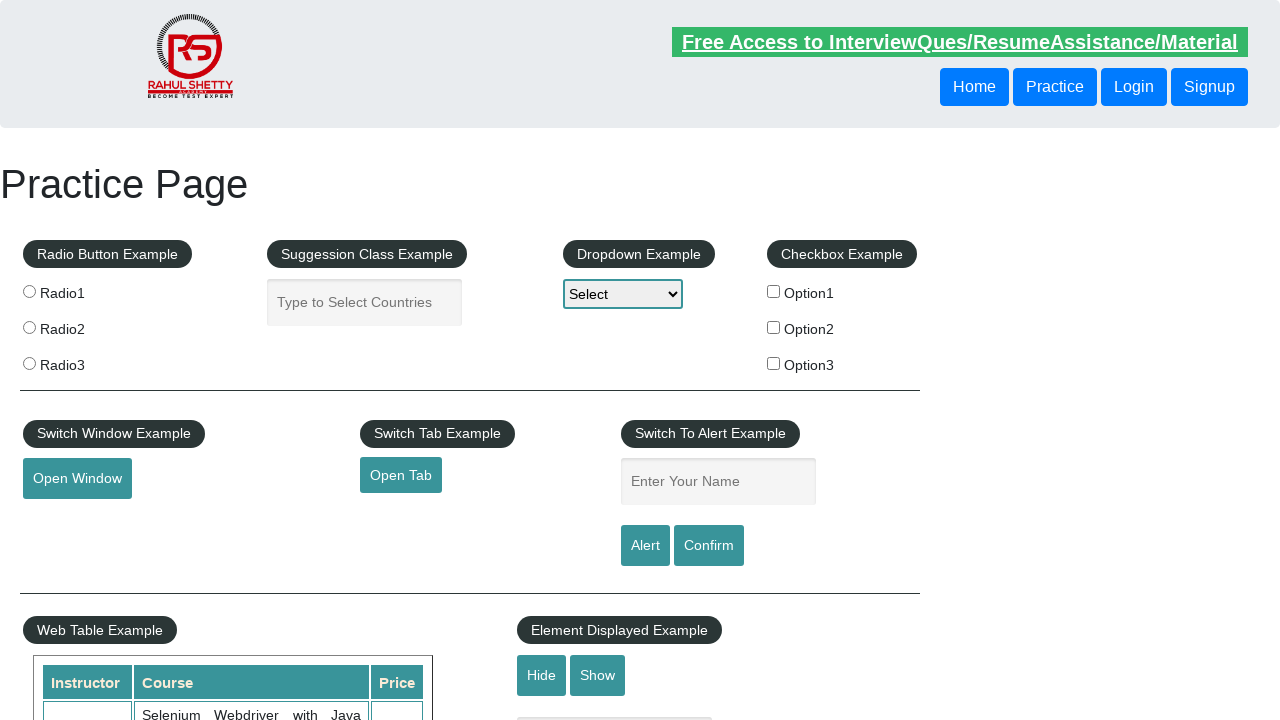

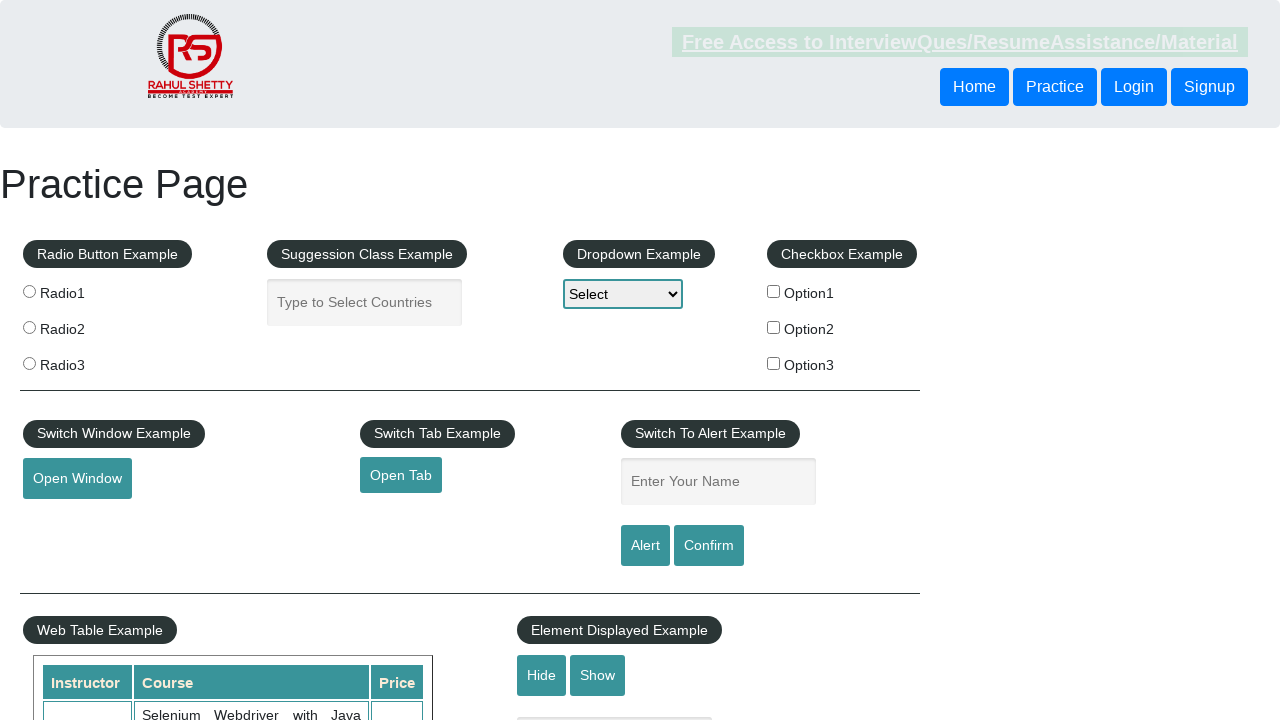